Verifies that the last name input field has a placeholder containing "Apellido"

Starting URL: https://www.stg.openenglish.com/

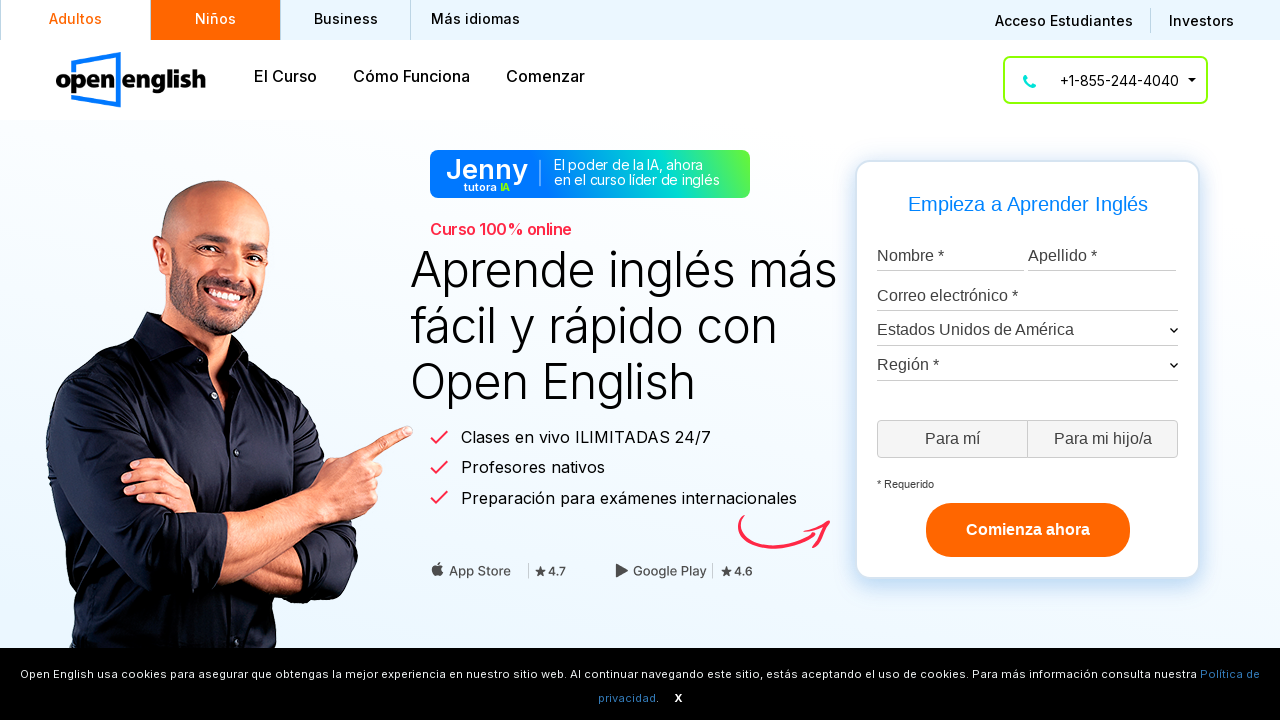

Waited for lastname input field to be available
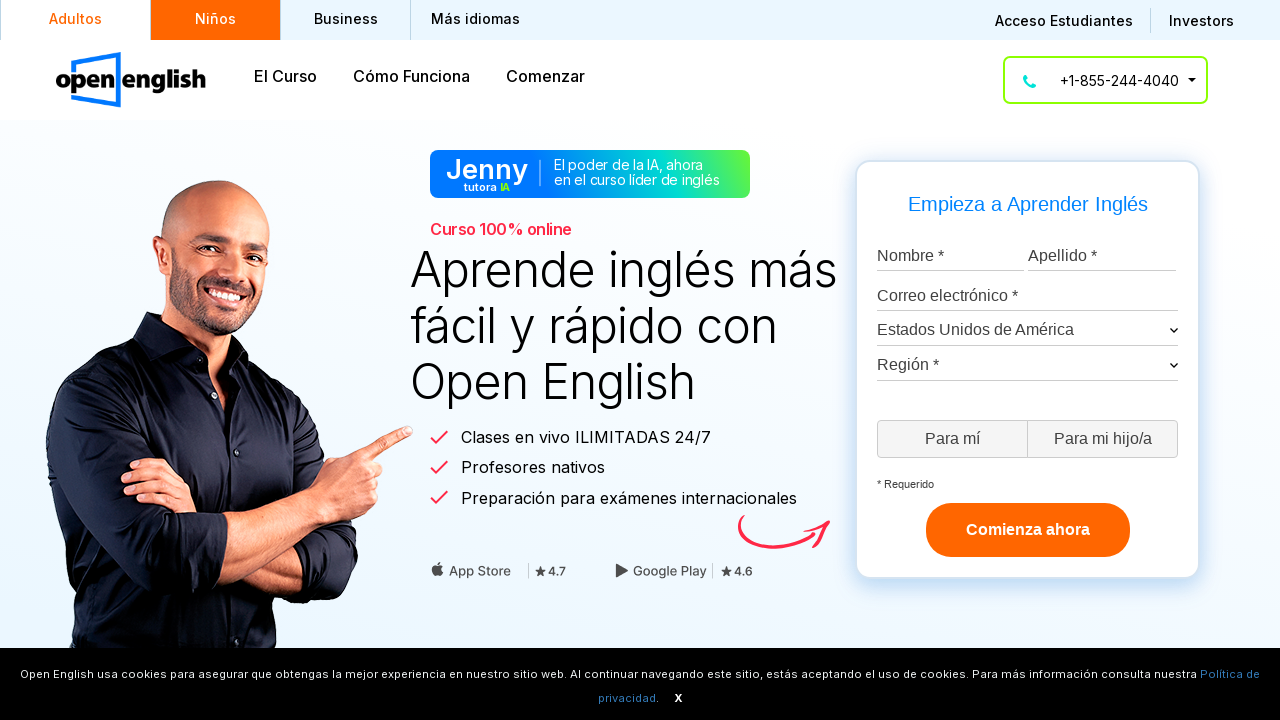

Retrieved placeholder attribute from lastname input field
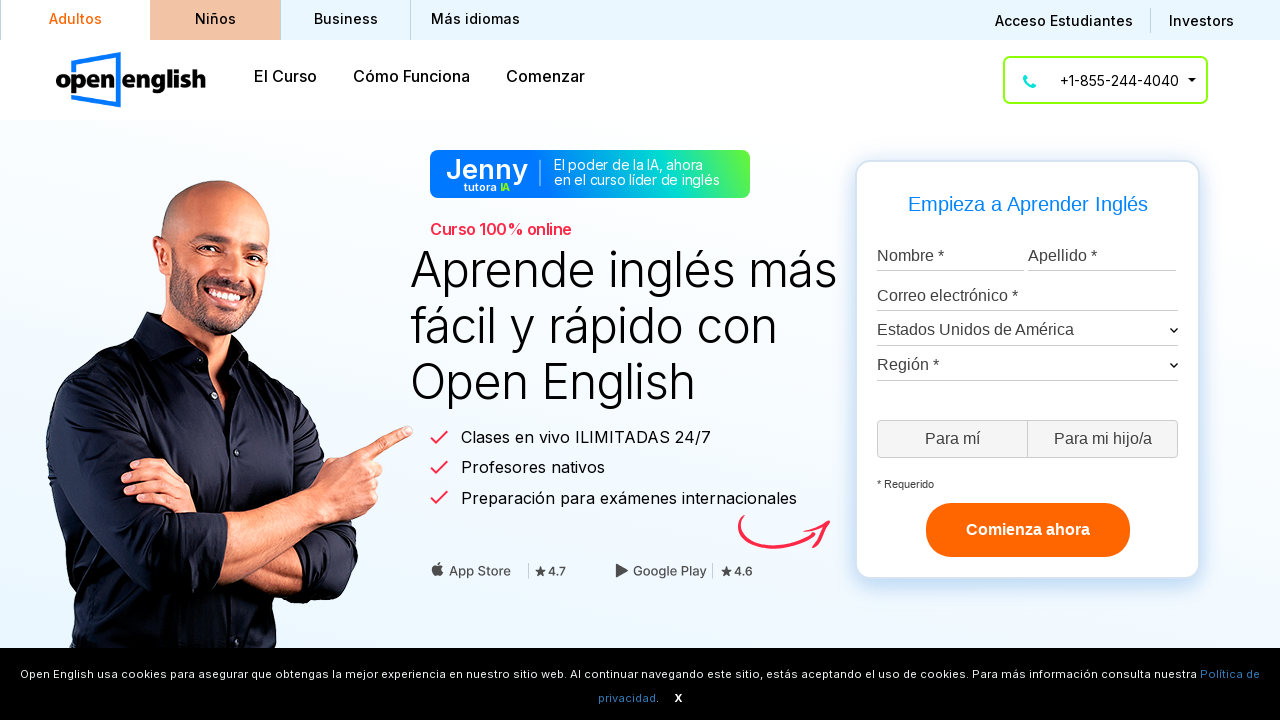

Verified that lastname input placeholder contains 'Apellido'
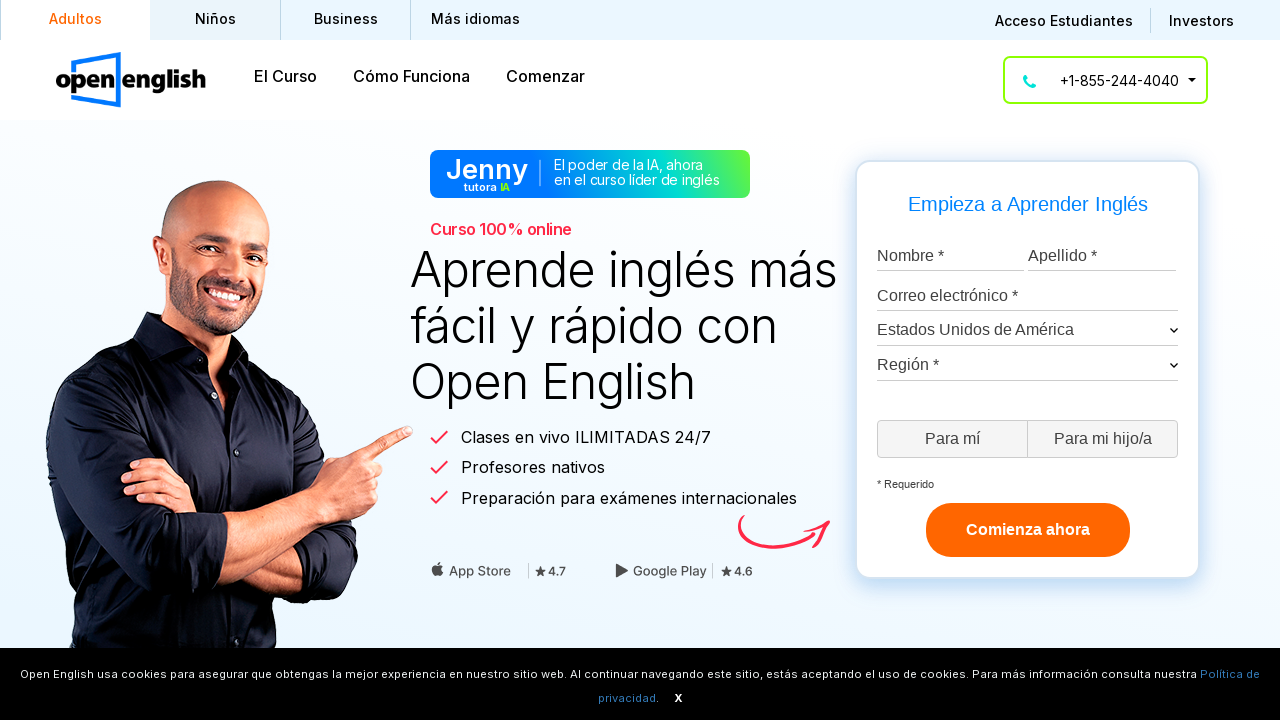

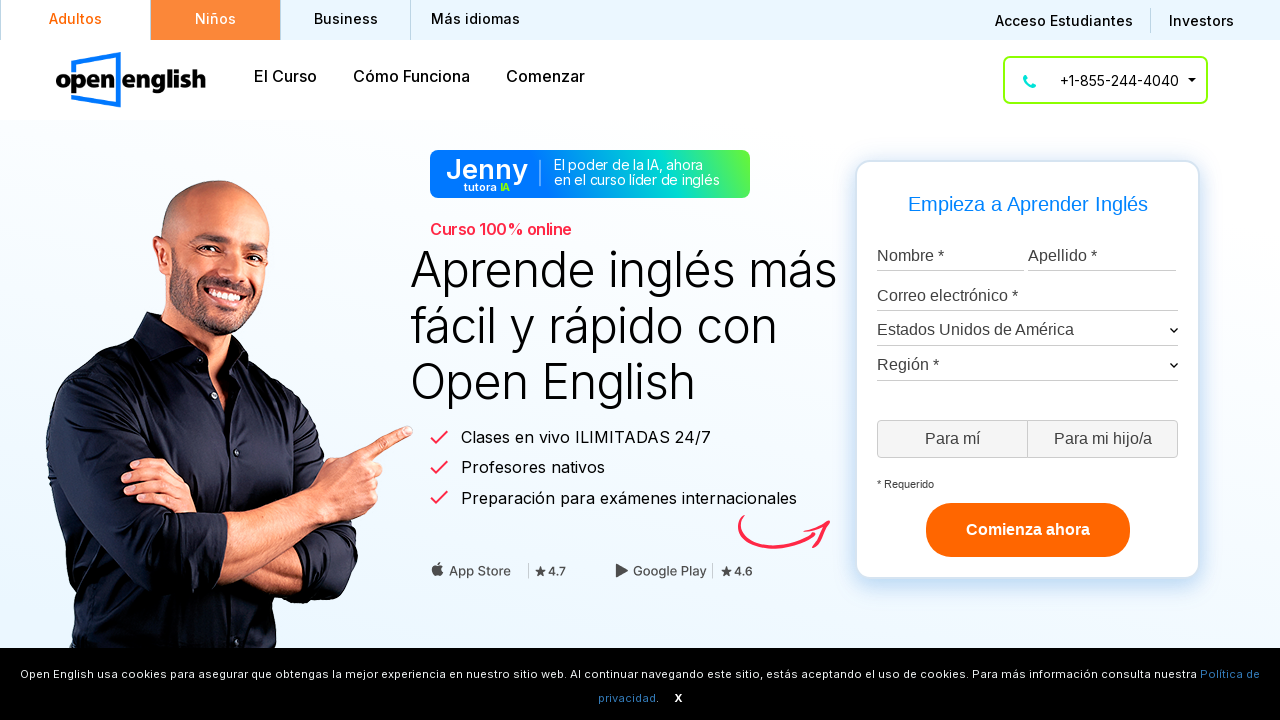